Tests multi-selection functionality in a jQuery UI selectable list by using Ctrl+click to select multiple non-consecutive items

Starting URL: https://jqueryui.com/selectable/

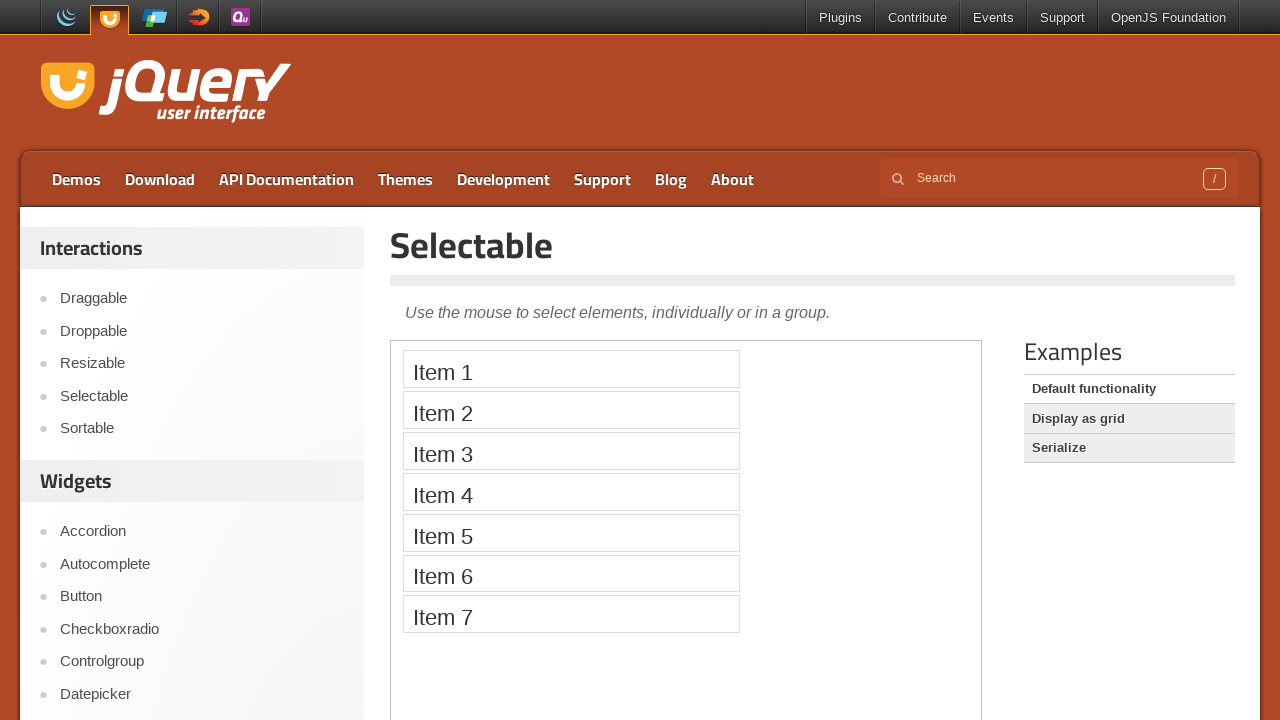

Located the iframe containing the selectable list
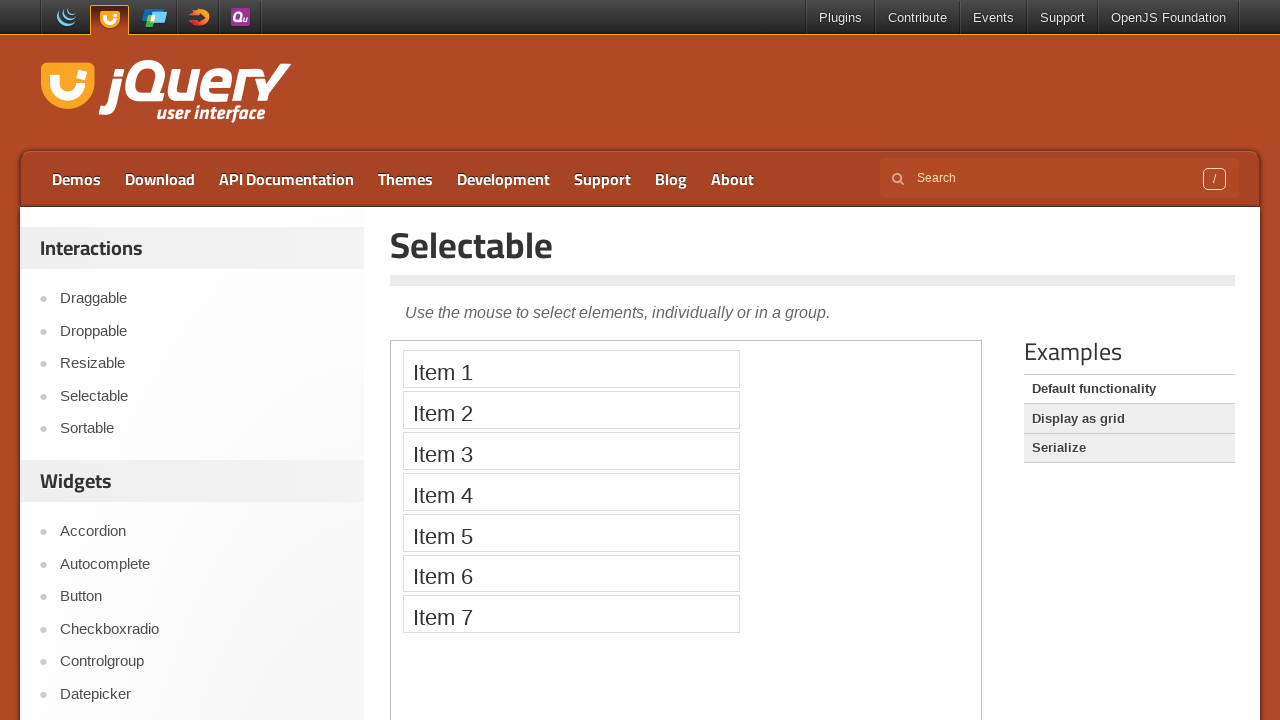

Located the selectable list element
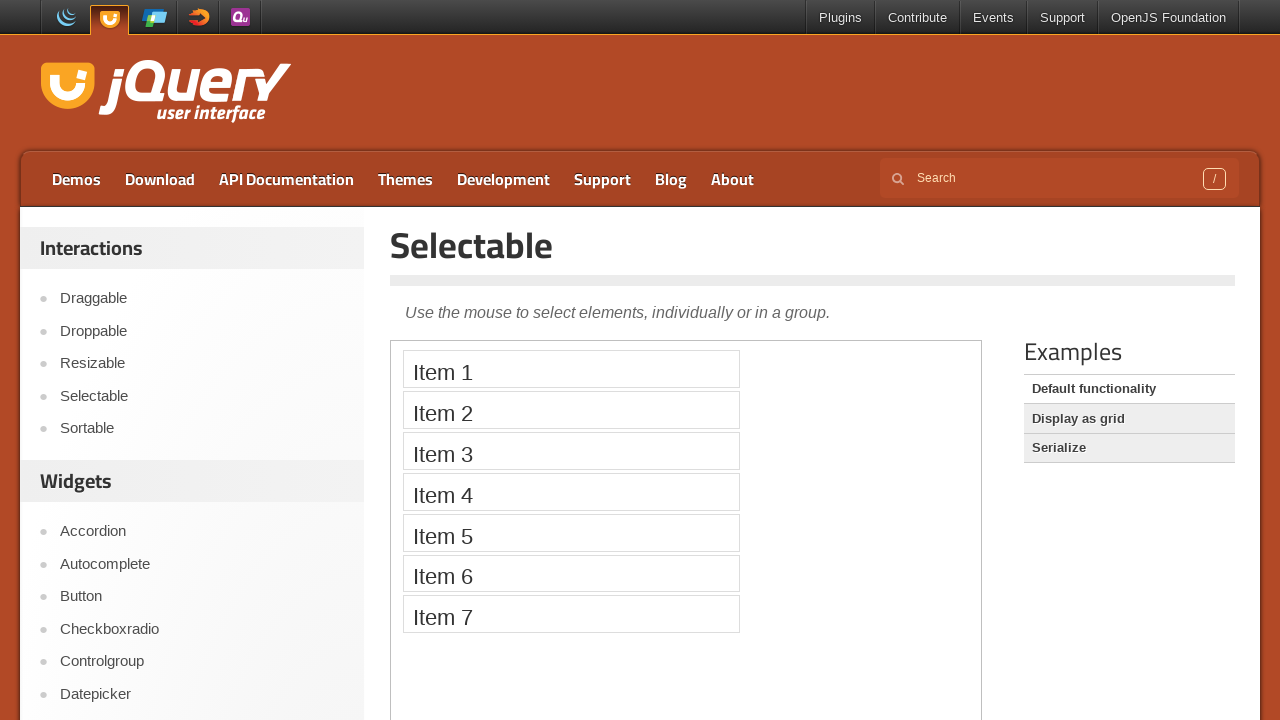

Located all list items in the selectable list
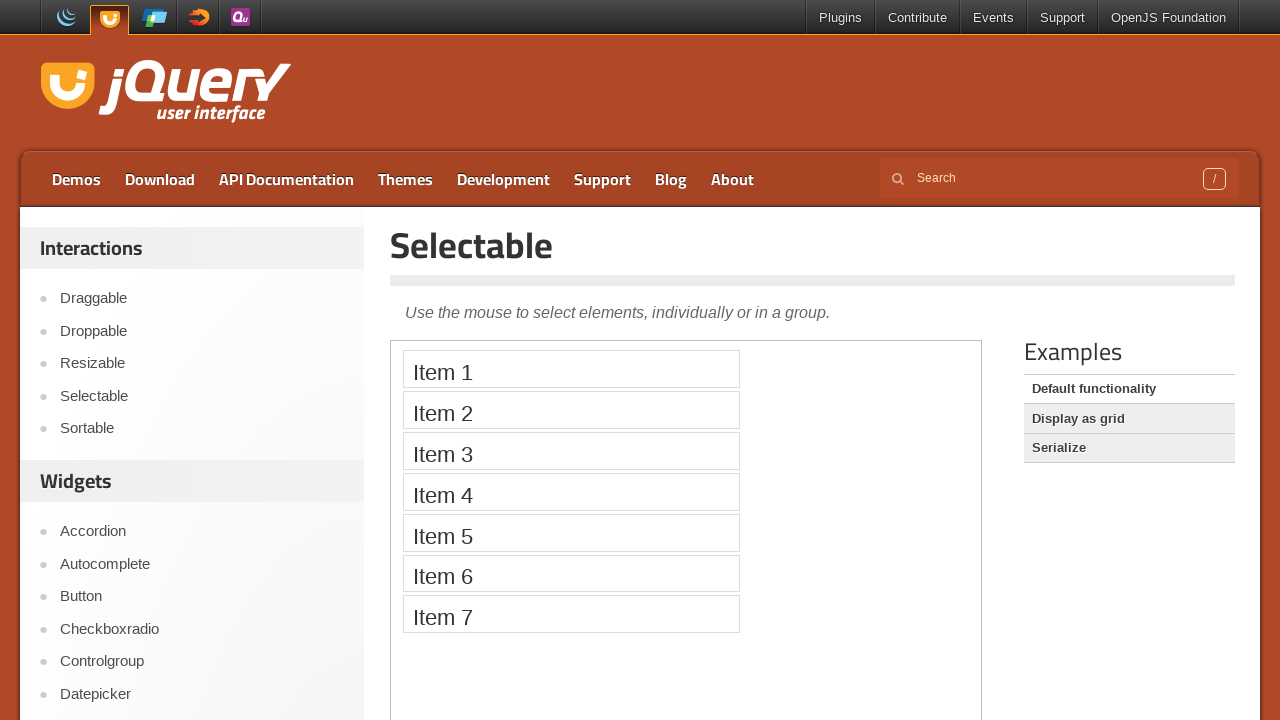

Ctrl+clicked Item 1 (index 0) to select it at (571, 369) on iframe >> nth=0 >> internal:control=enter-frame >> #selectable li >> nth=0
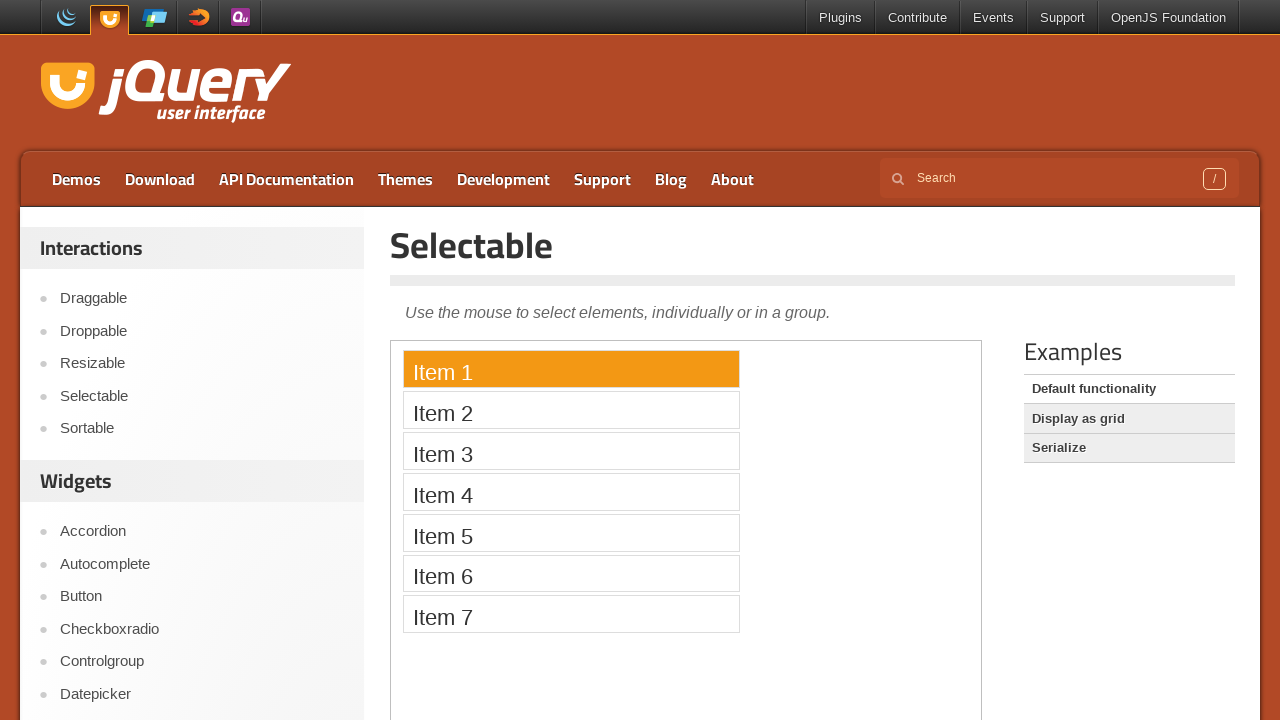

Ctrl+clicked Item 3 (index 2) to add to selection at (571, 451) on iframe >> nth=0 >> internal:control=enter-frame >> #selectable li >> nth=2
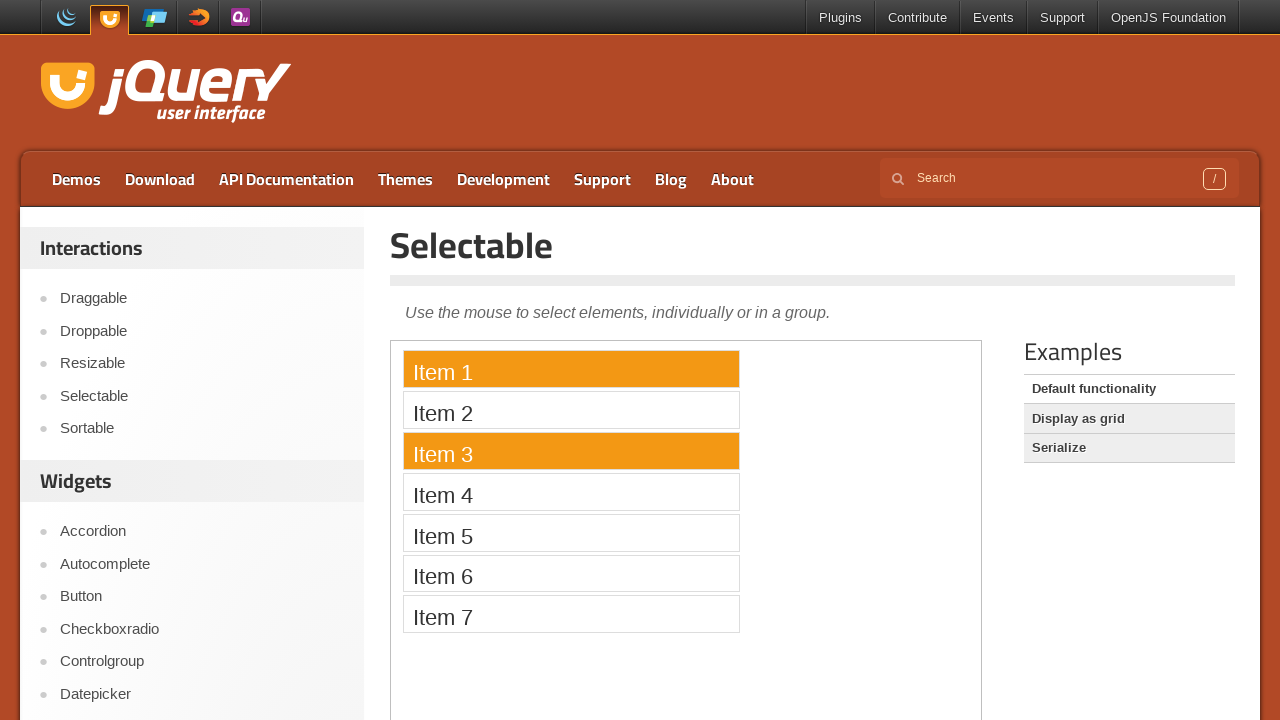

Ctrl+clicked Item 5 (index 4) to add to selection at (571, 532) on iframe >> nth=0 >> internal:control=enter-frame >> #selectable li >> nth=4
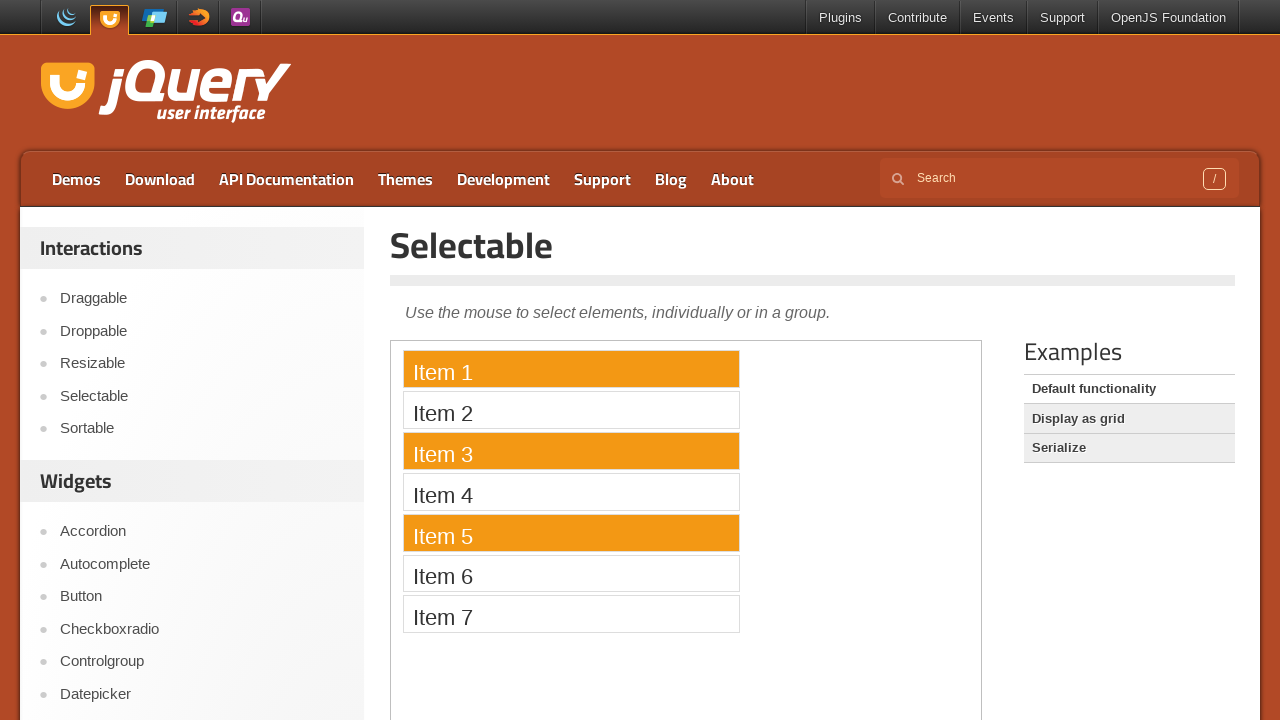

Ctrl+clicked Item 7 (index 6) to add to selection at (571, 614) on iframe >> nth=0 >> internal:control=enter-frame >> #selectable li >> nth=6
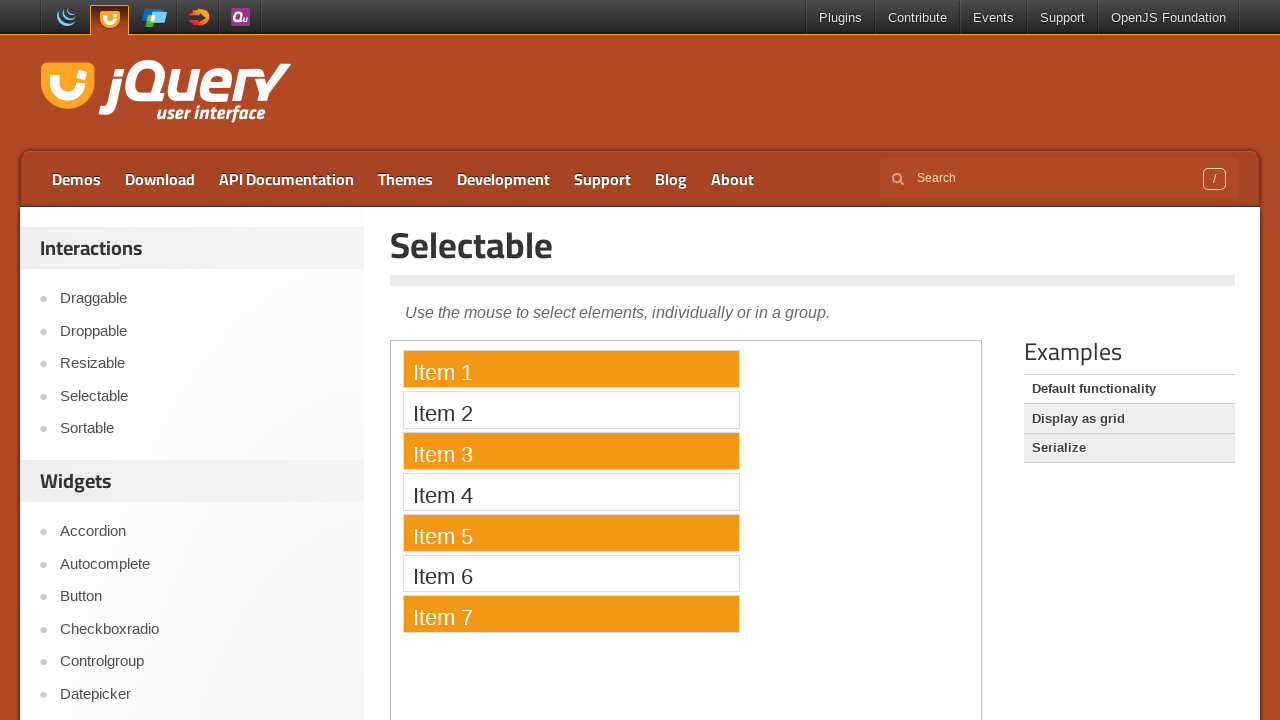

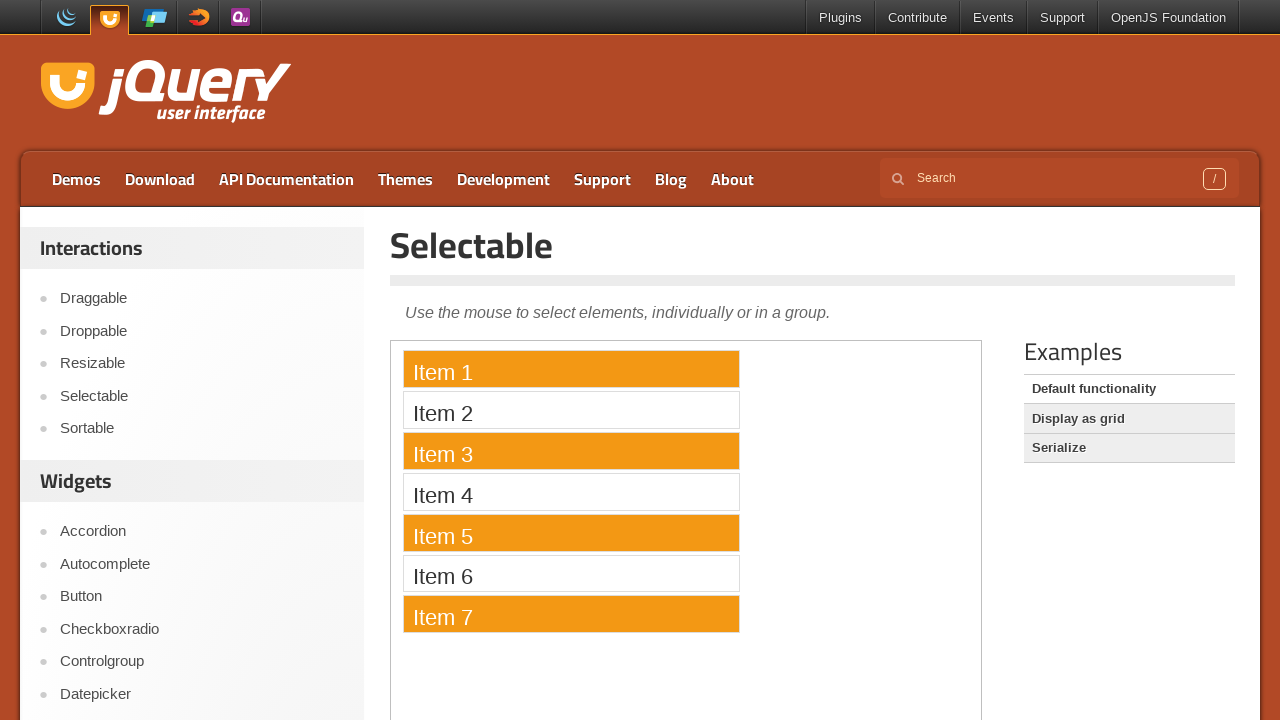